Solves a math problem by reading two numbers from the page, calculating their sum, and selecting the result from a dropdown menu

Starting URL: http://suninjuly.github.io/selects1.html

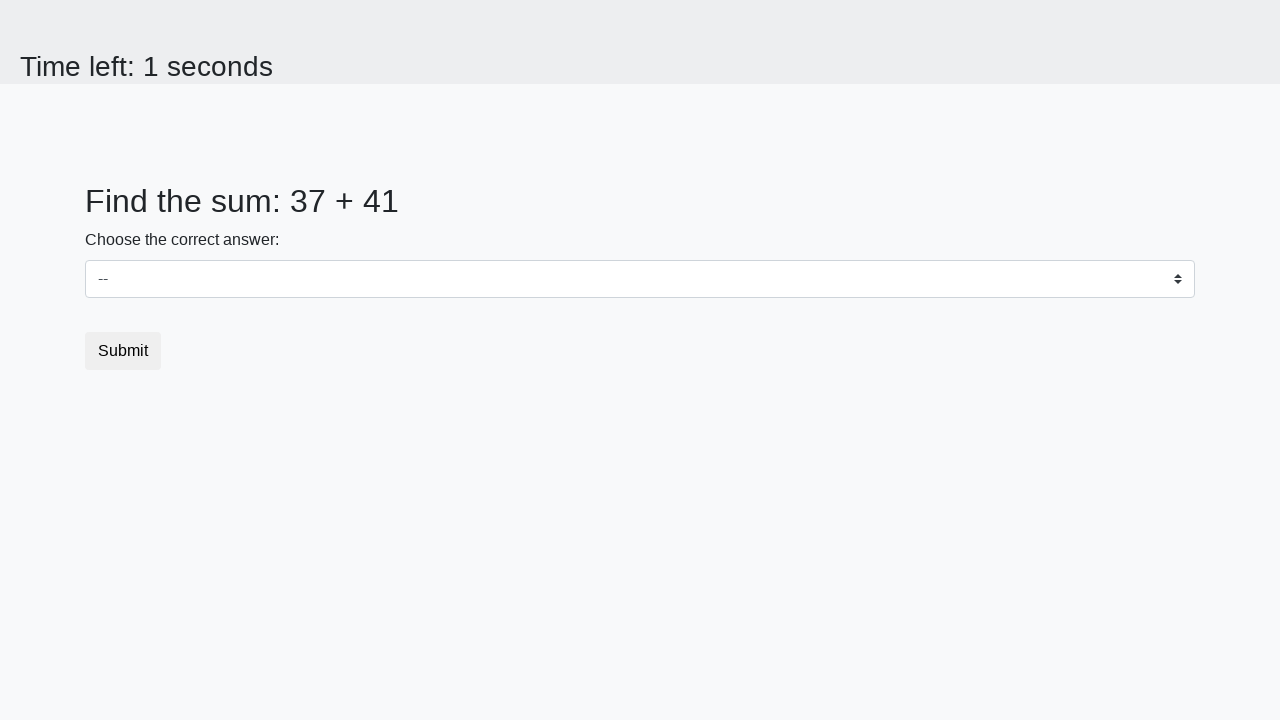

Read first number from #num1 element
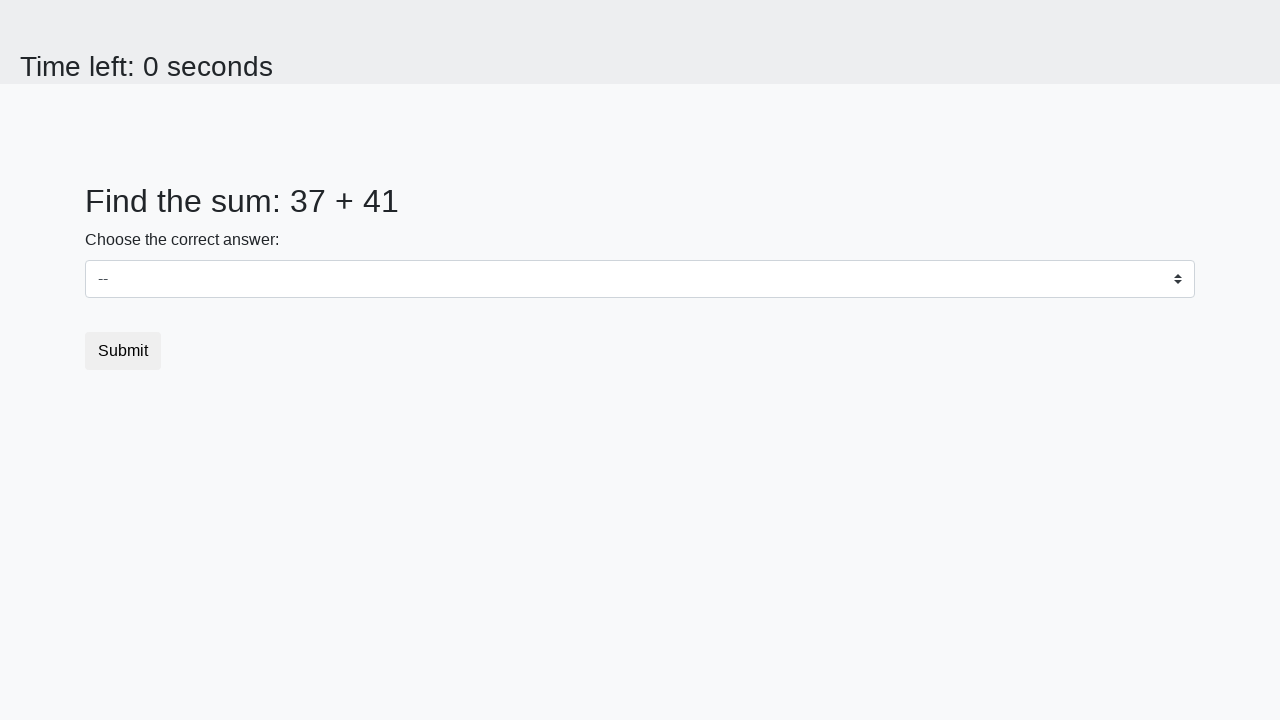

Read second number from #num2 element
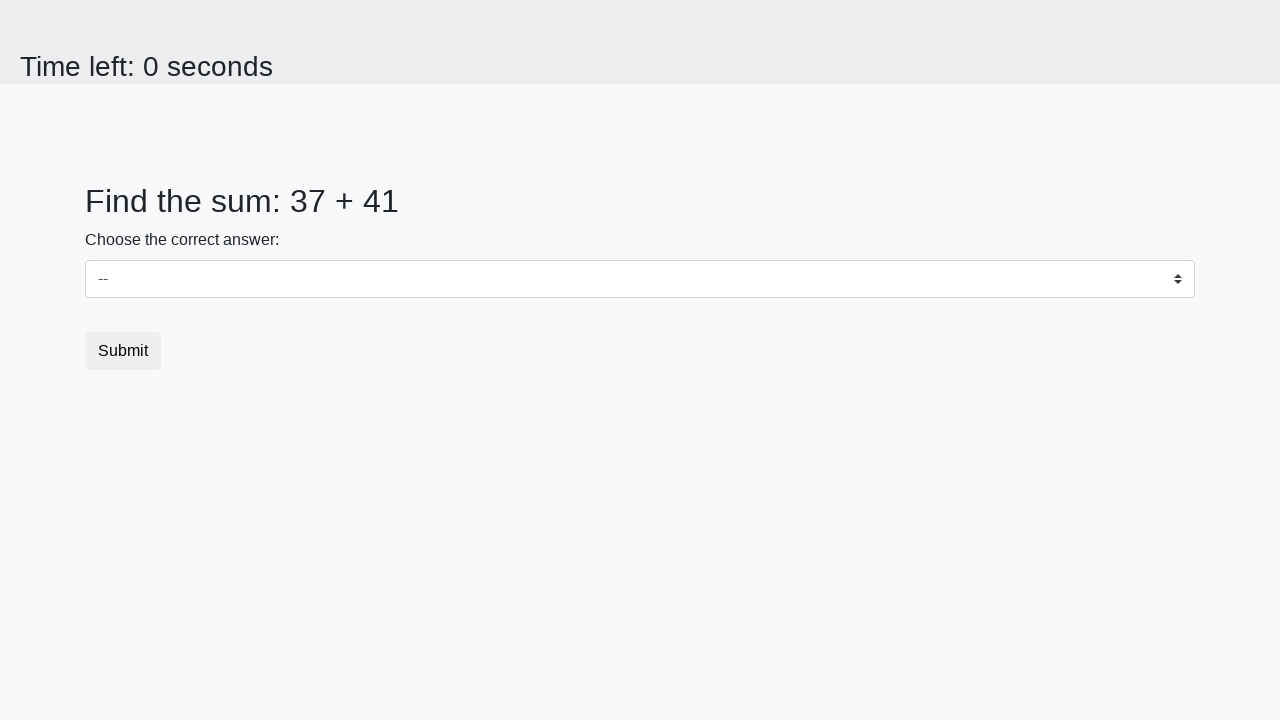

Calculated sum: 37 + 41 = 78
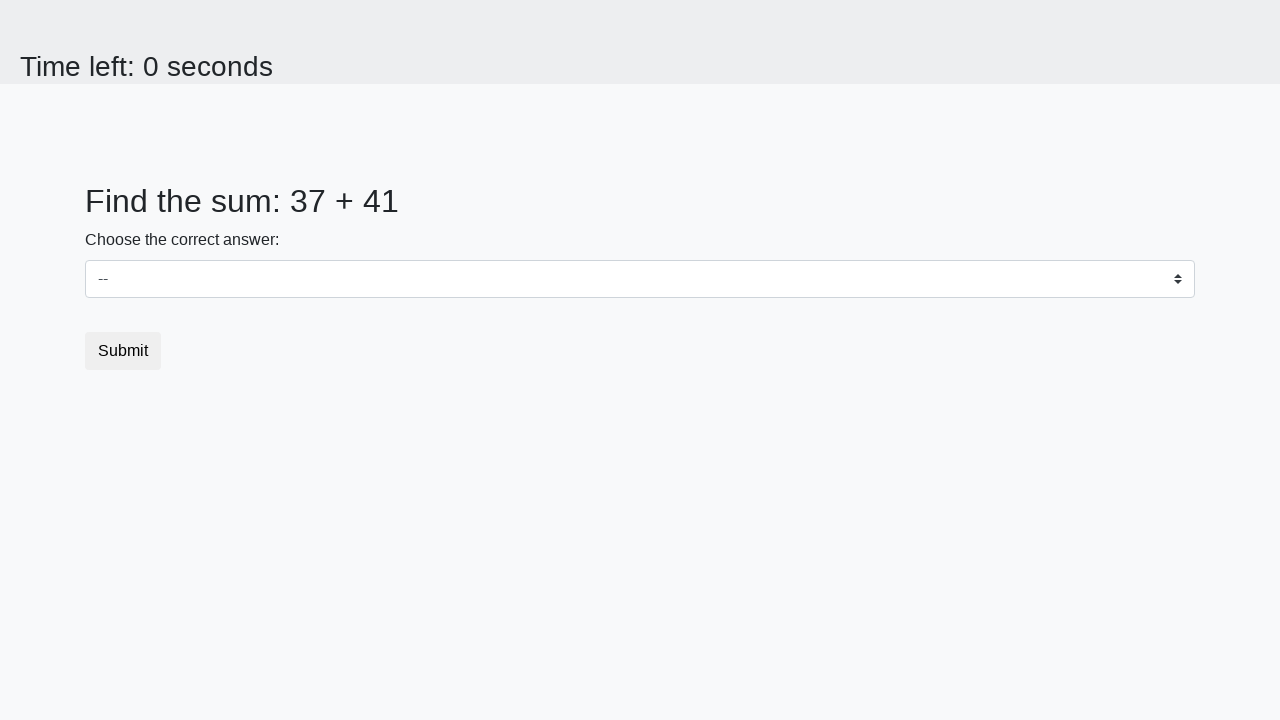

Selected 78 from dropdown menu on select
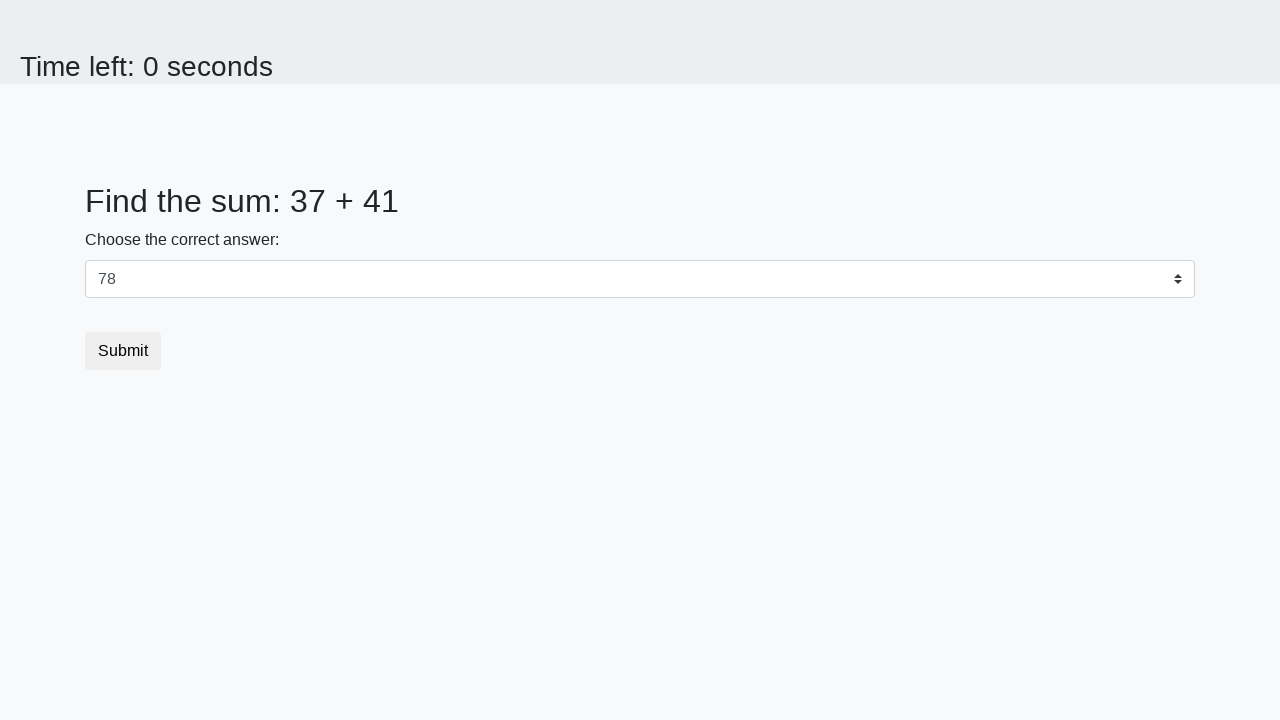

Clicked submit button at (123, 351) on [type="submit"]
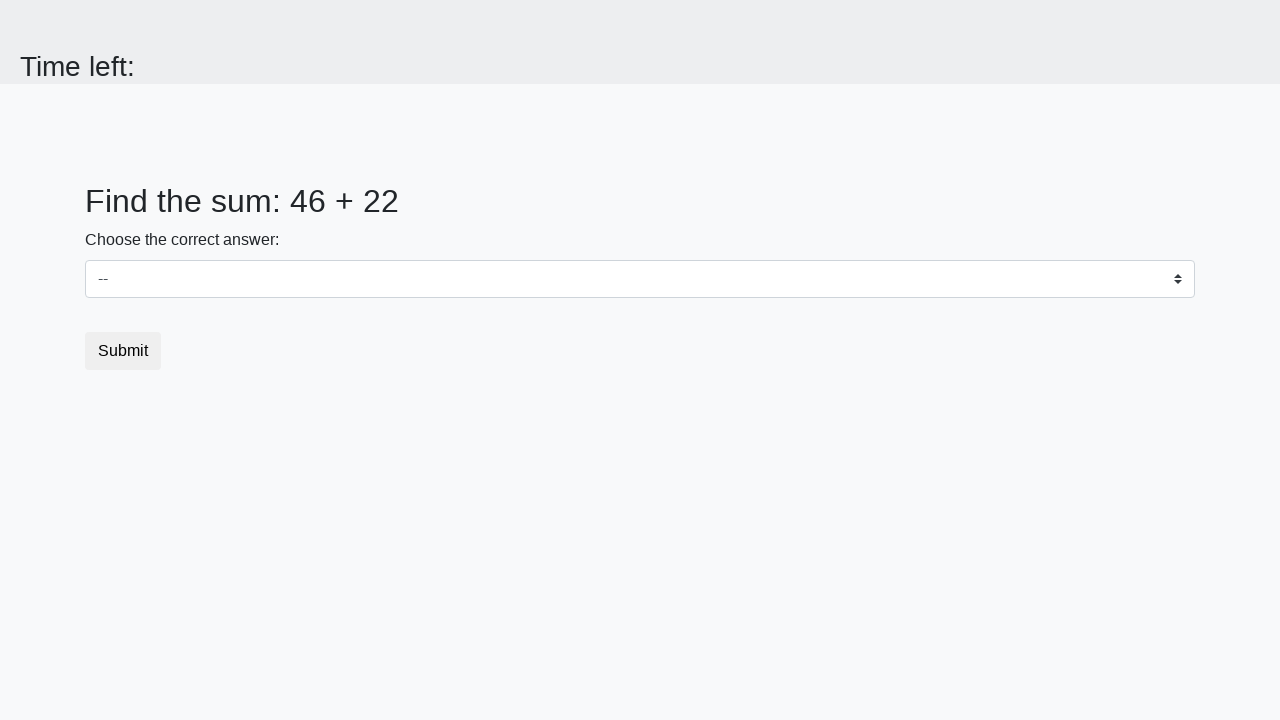

Waited 1000ms for result page to load
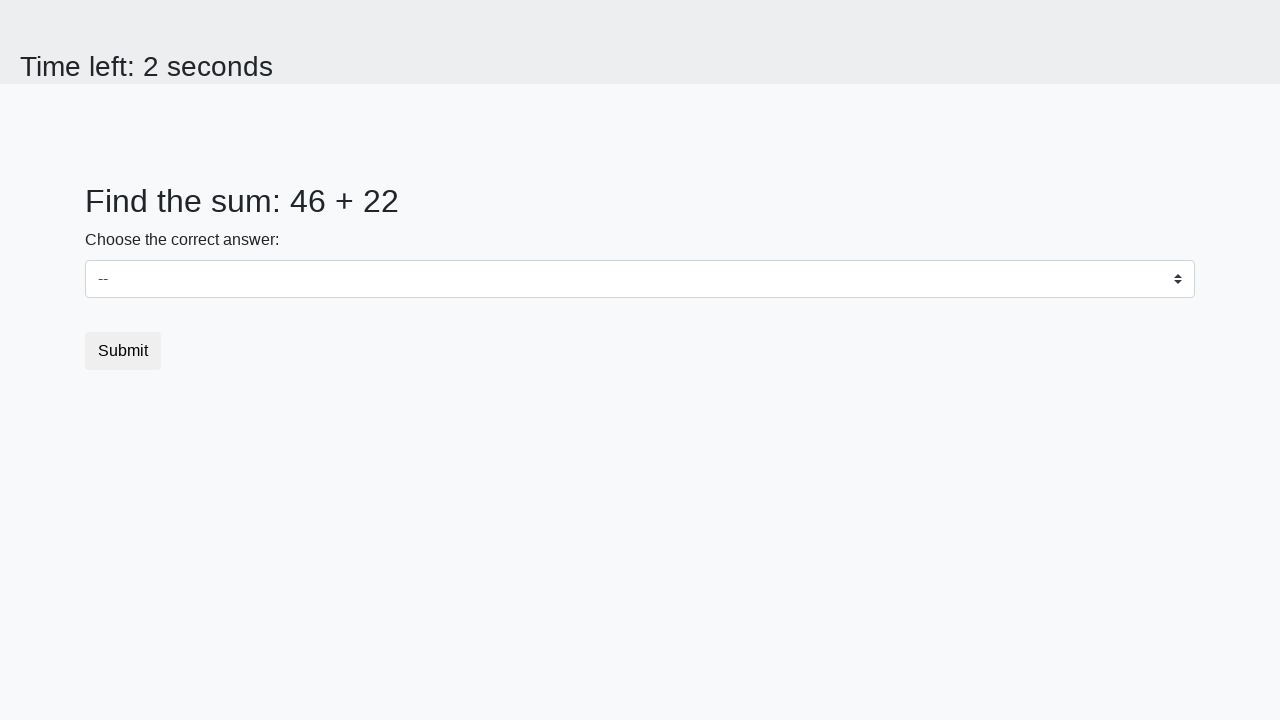

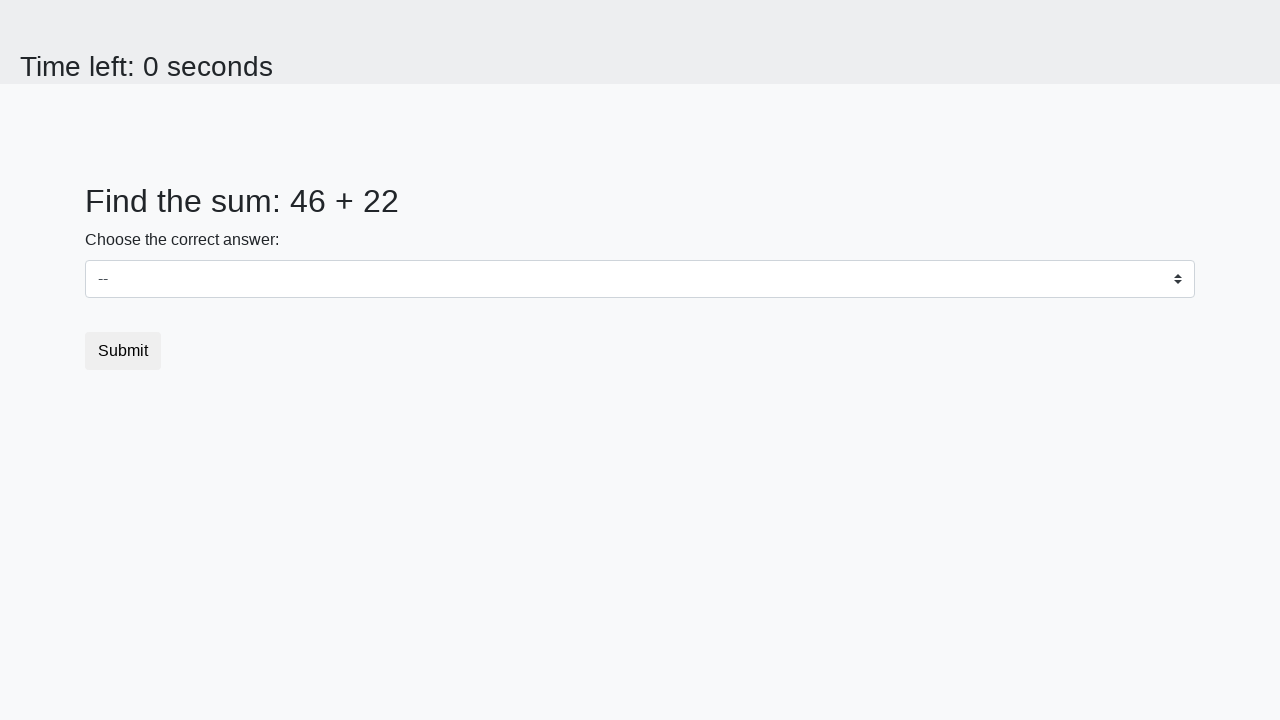